Opens GitHub website, enters "selenium" in the search field, and performs a search

Starting URL: https://www.github.com/

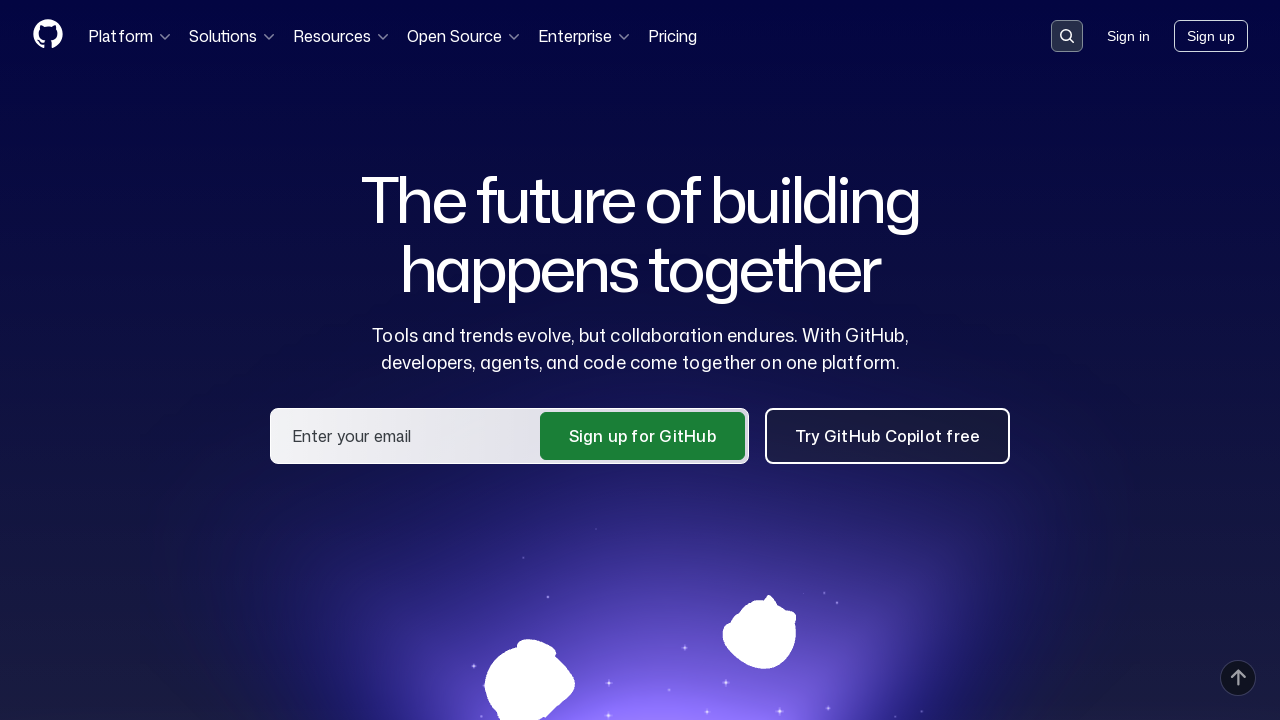

Clicked search button to open search field at (1067, 36) on button[data-target='qbsearch-input.inputButton']
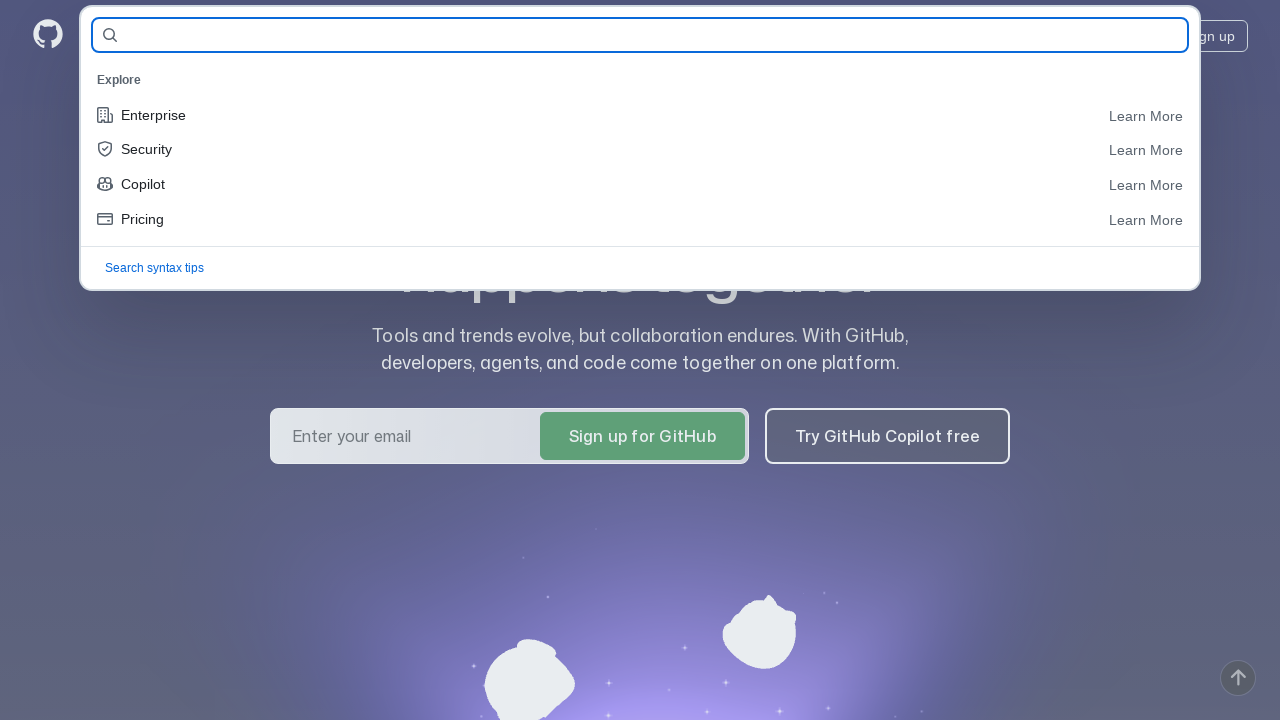

Search input field appeared
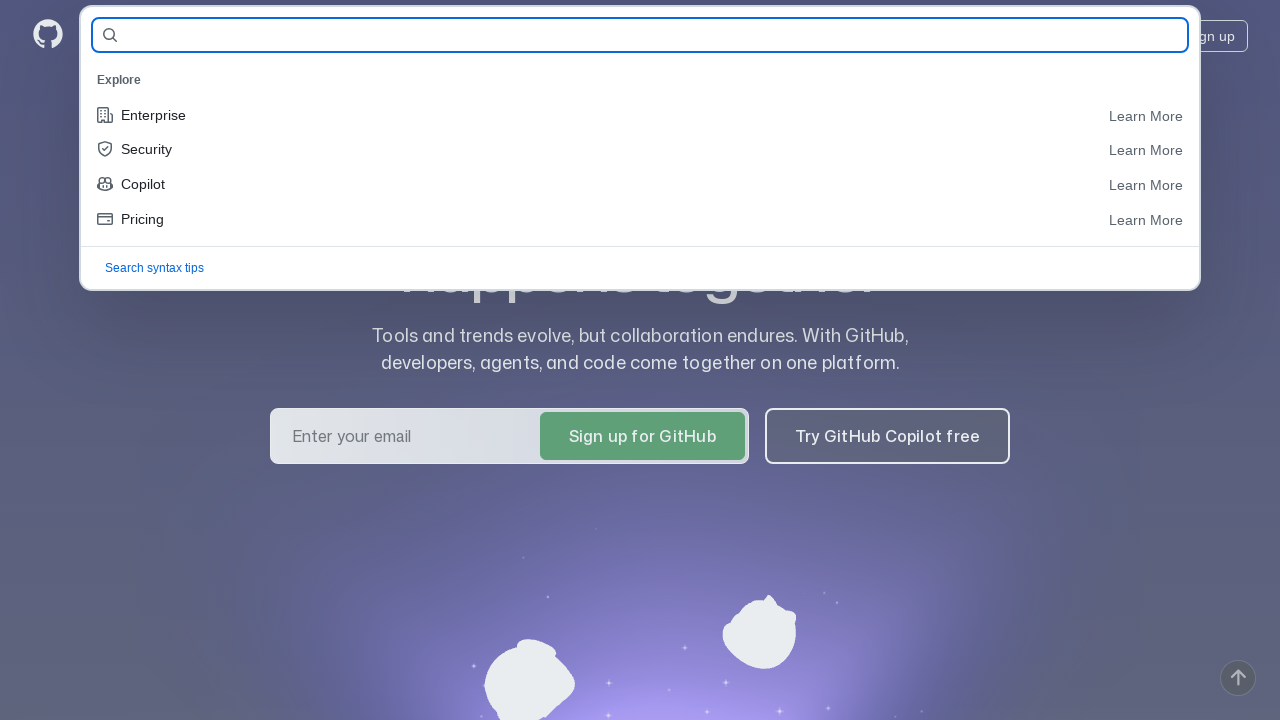

Entered 'selenium' in search field on input#query-builder-test
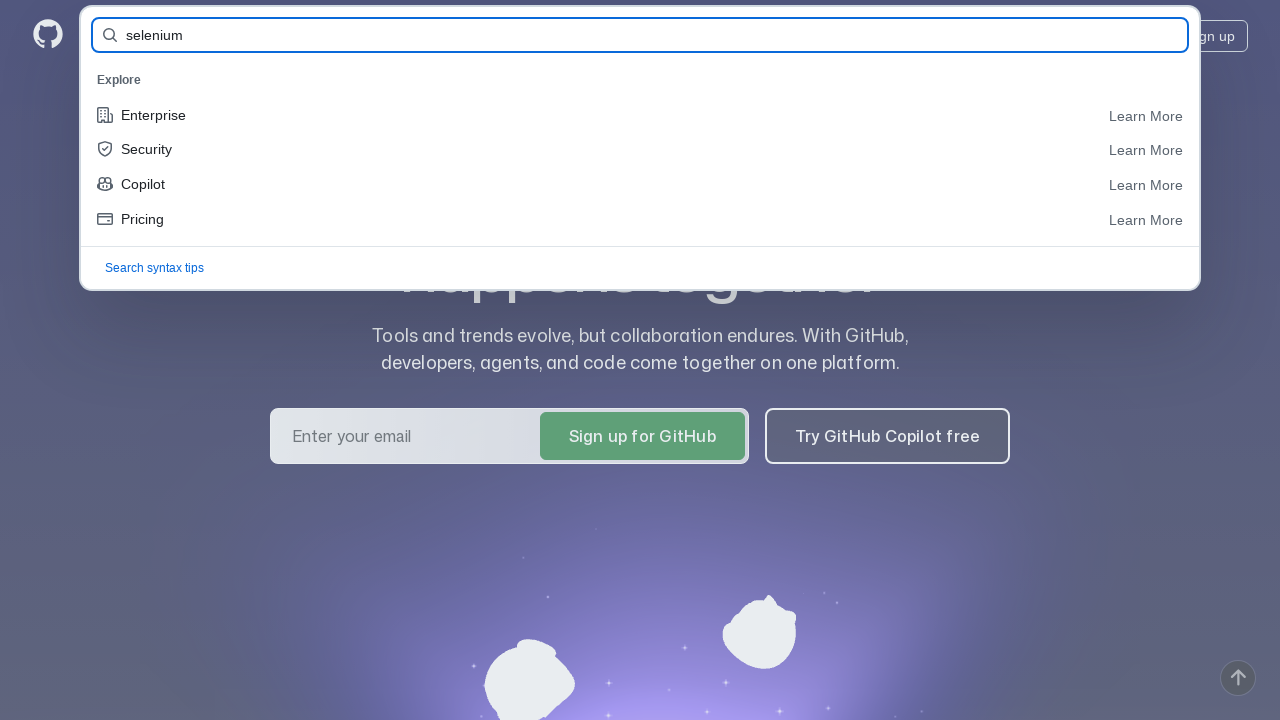

Pressed Enter to perform GitHub search for 'selenium' on input#query-builder-test
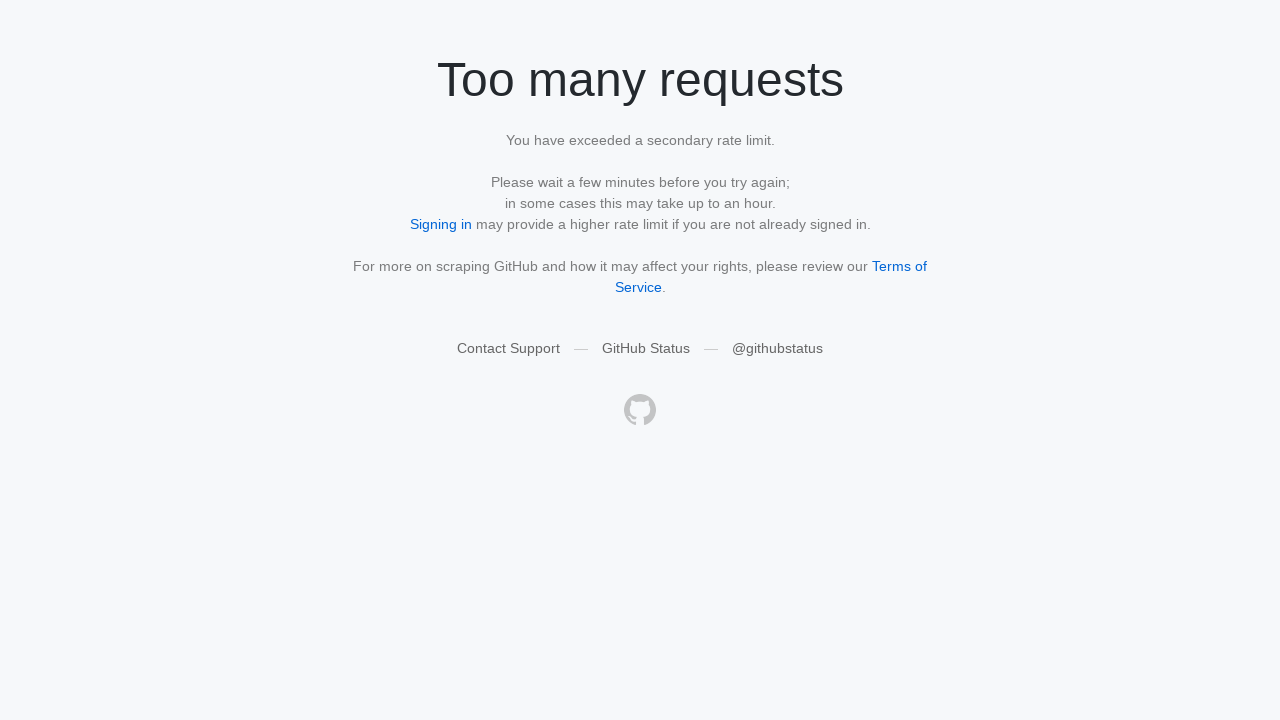

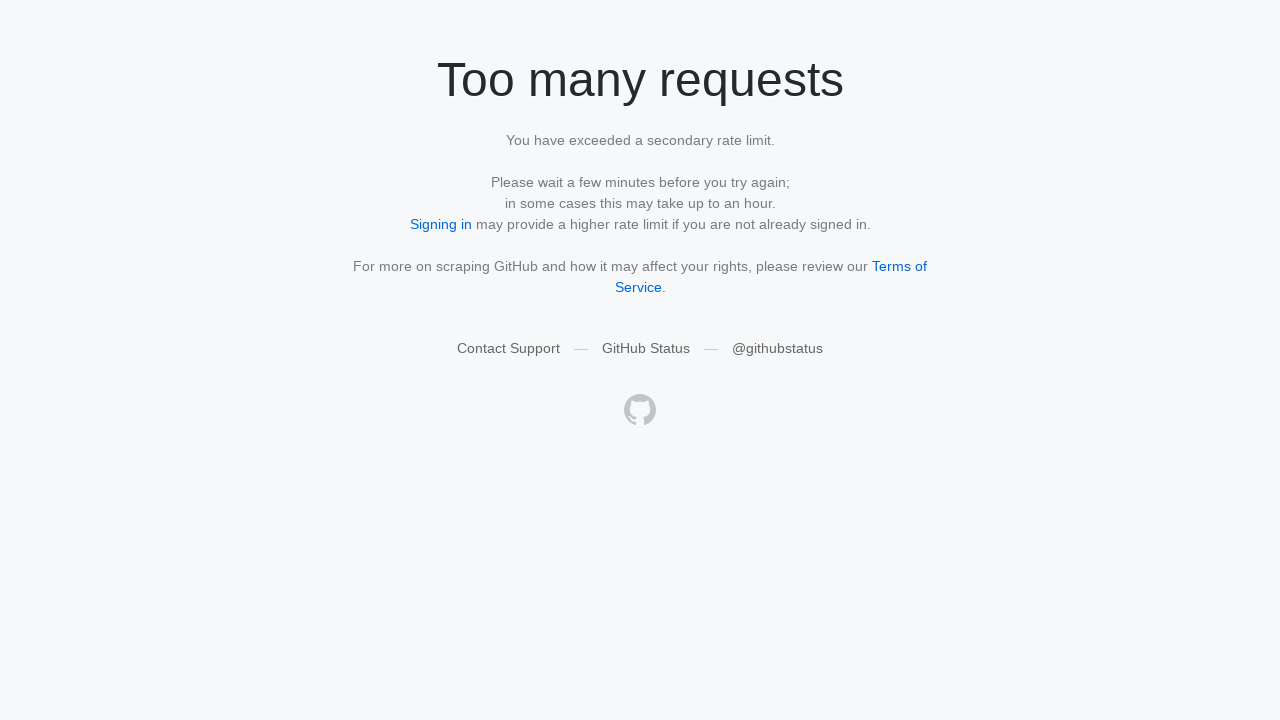